Tests keyboard input functionality by clicking on a name field, entering a name, and clicking a button on the Formy keypress practice page

Starting URL: https://formy-project.herokuapp.com/keypress

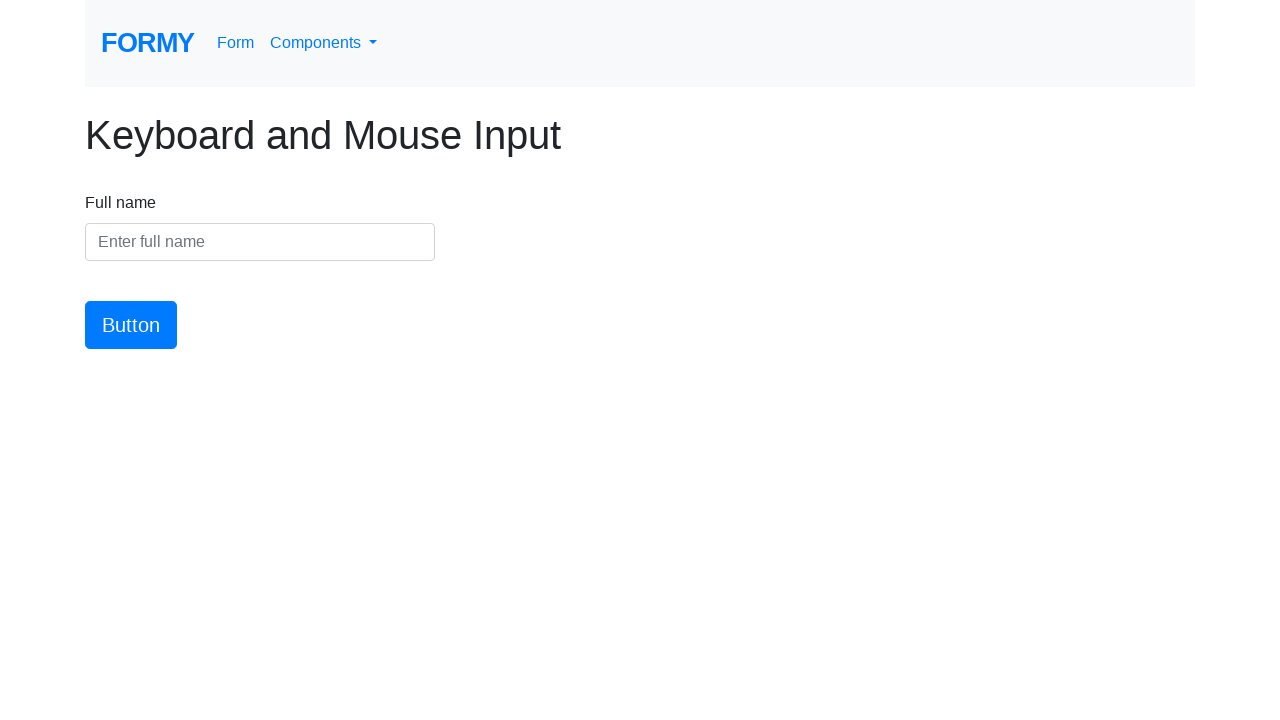

Clicked on the name input field at (260, 242) on #name
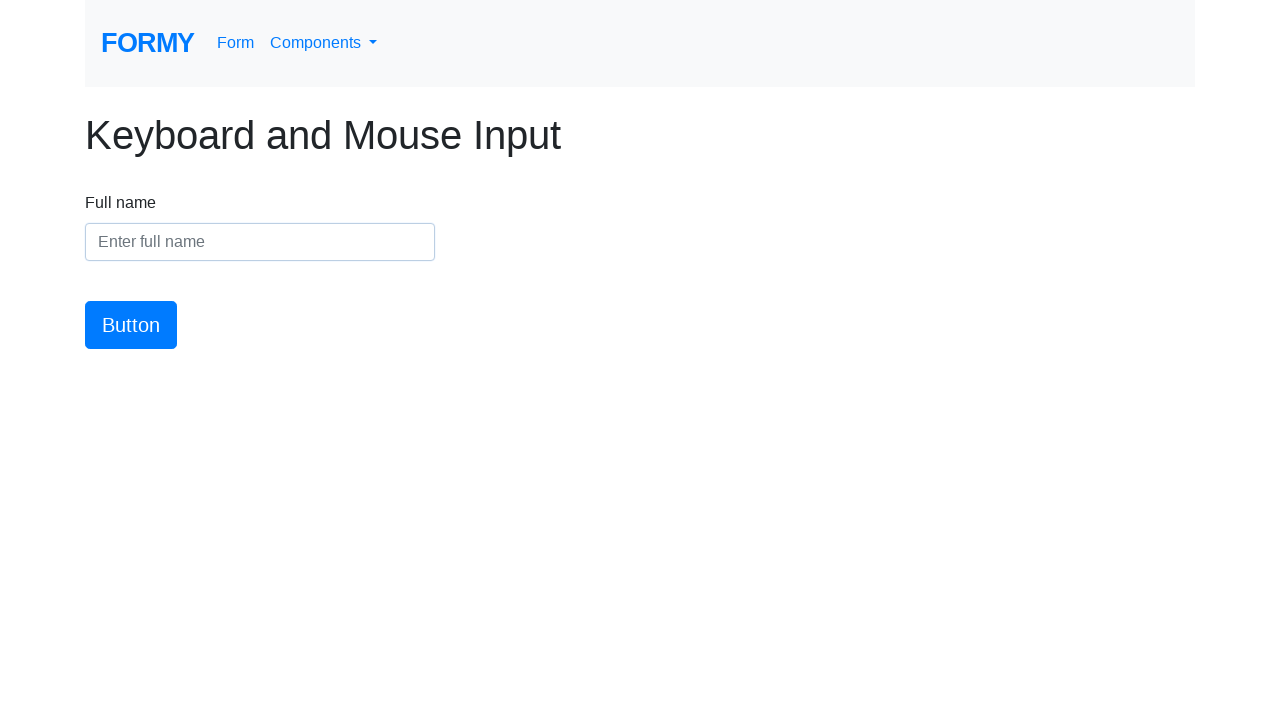

Entered 'Rishik Goswami' into the name field on #name
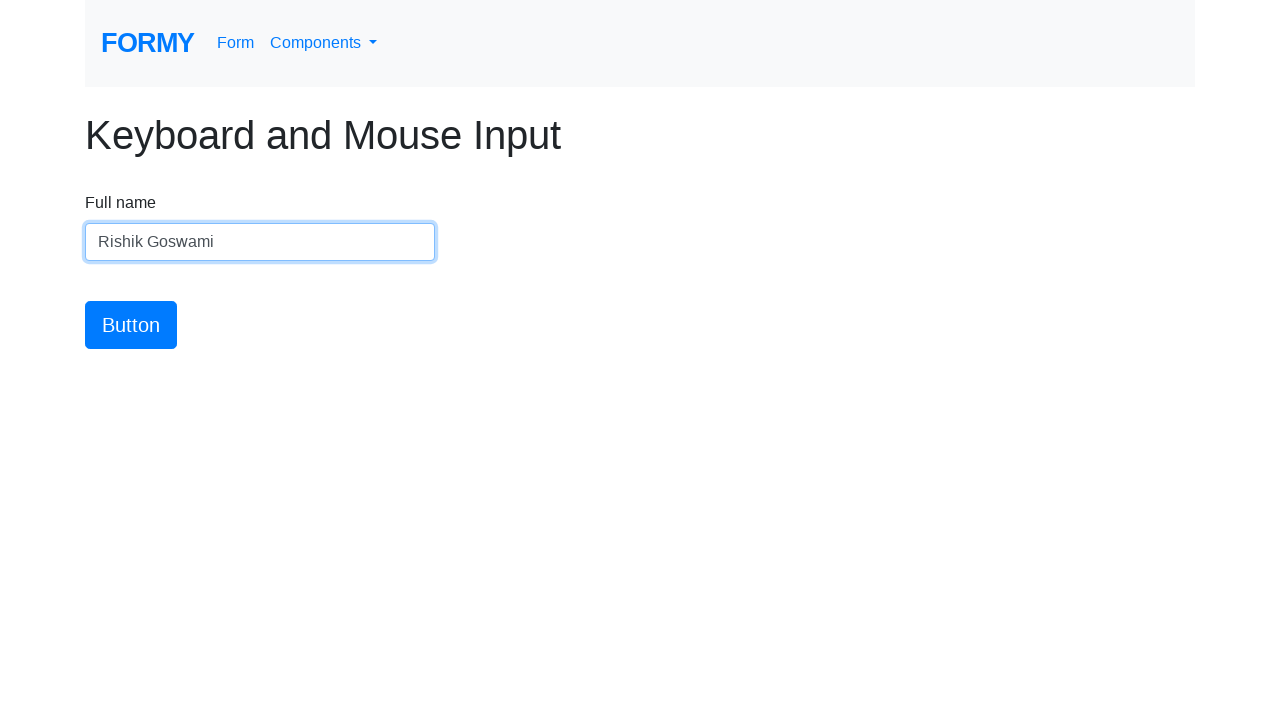

Clicked the submit button at (131, 325) on #button
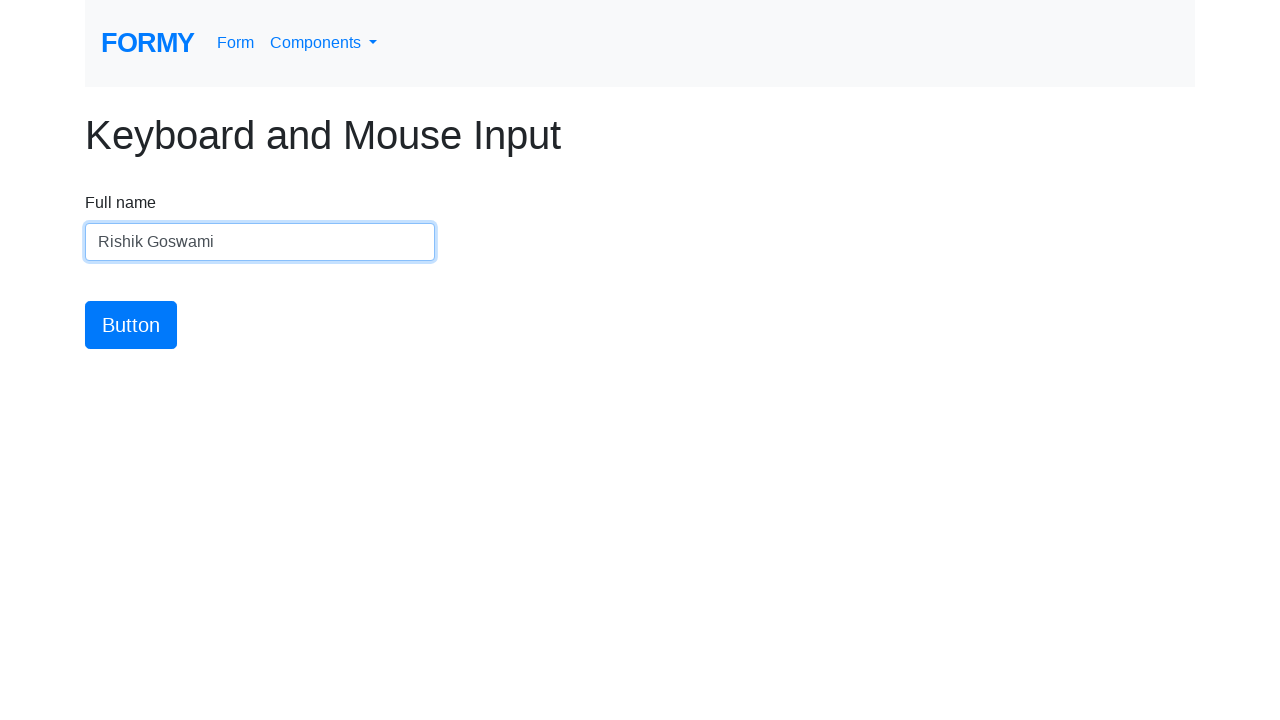

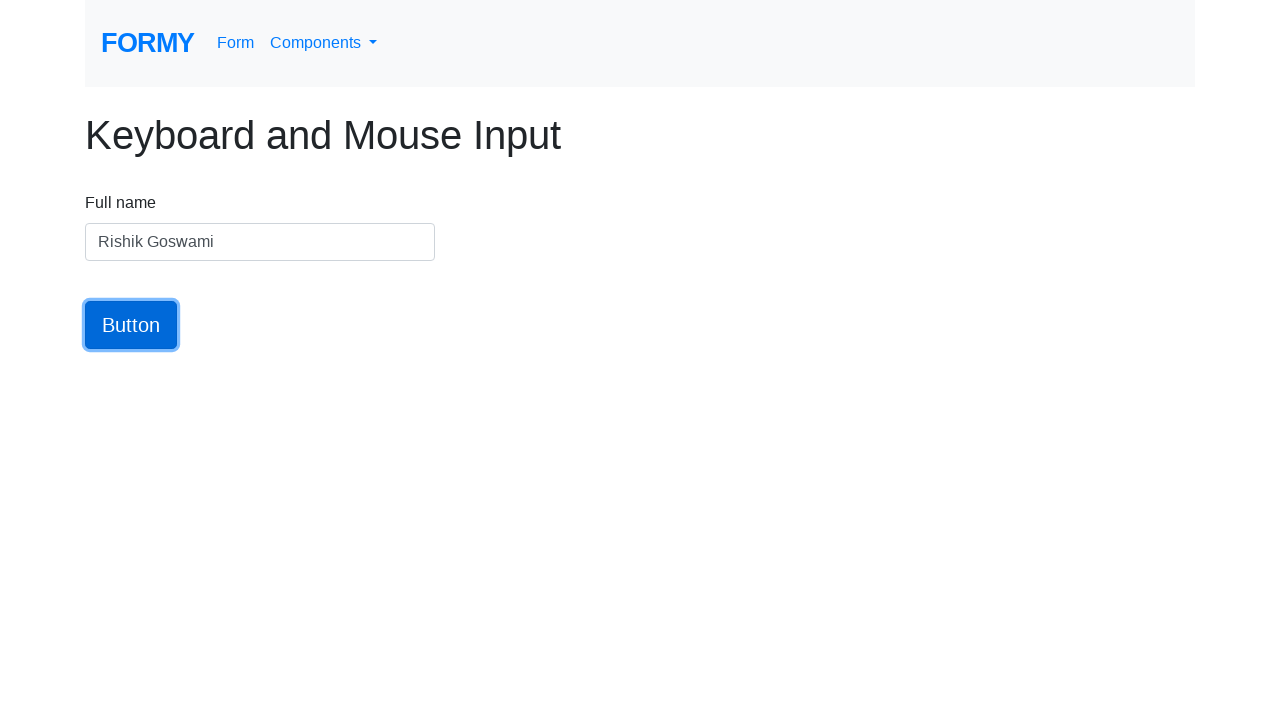